Tests click and hold mouse action on an element and verifies the element shows "focused" status

Starting URL: https://www.selenium.dev/selenium/web/mouse_interaction.html

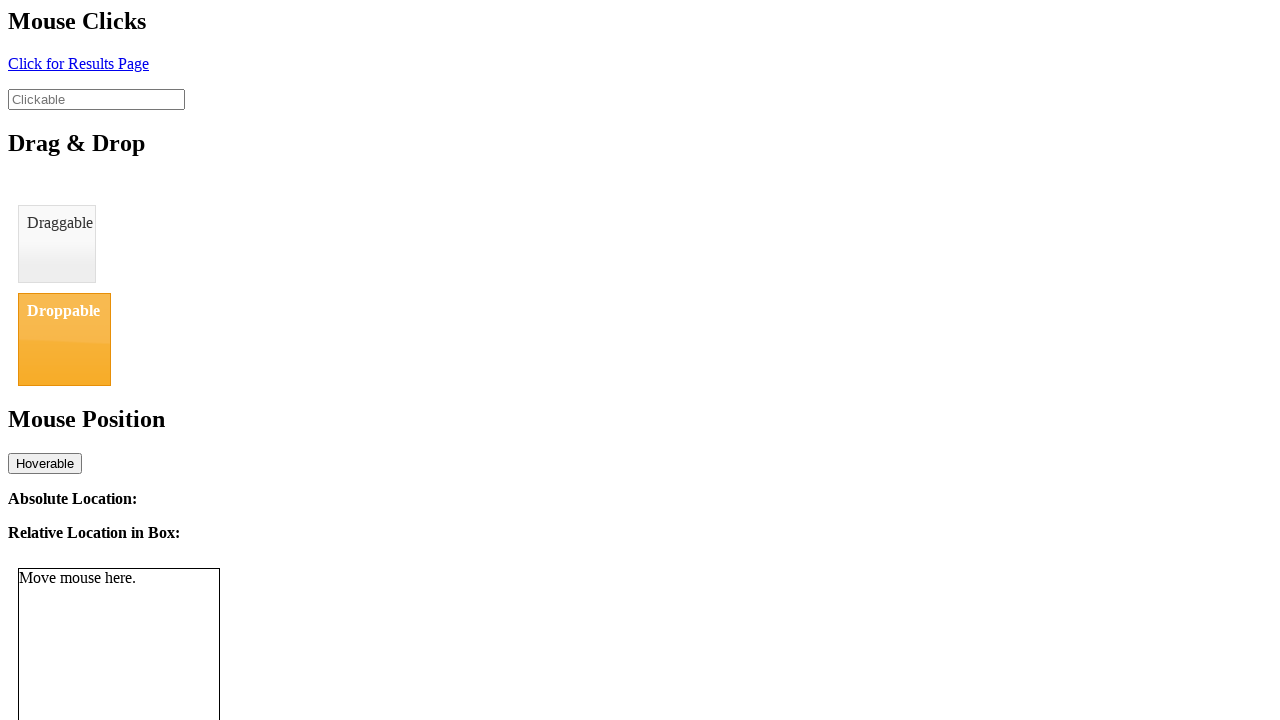

Located the clickable element with ID 'clickable'
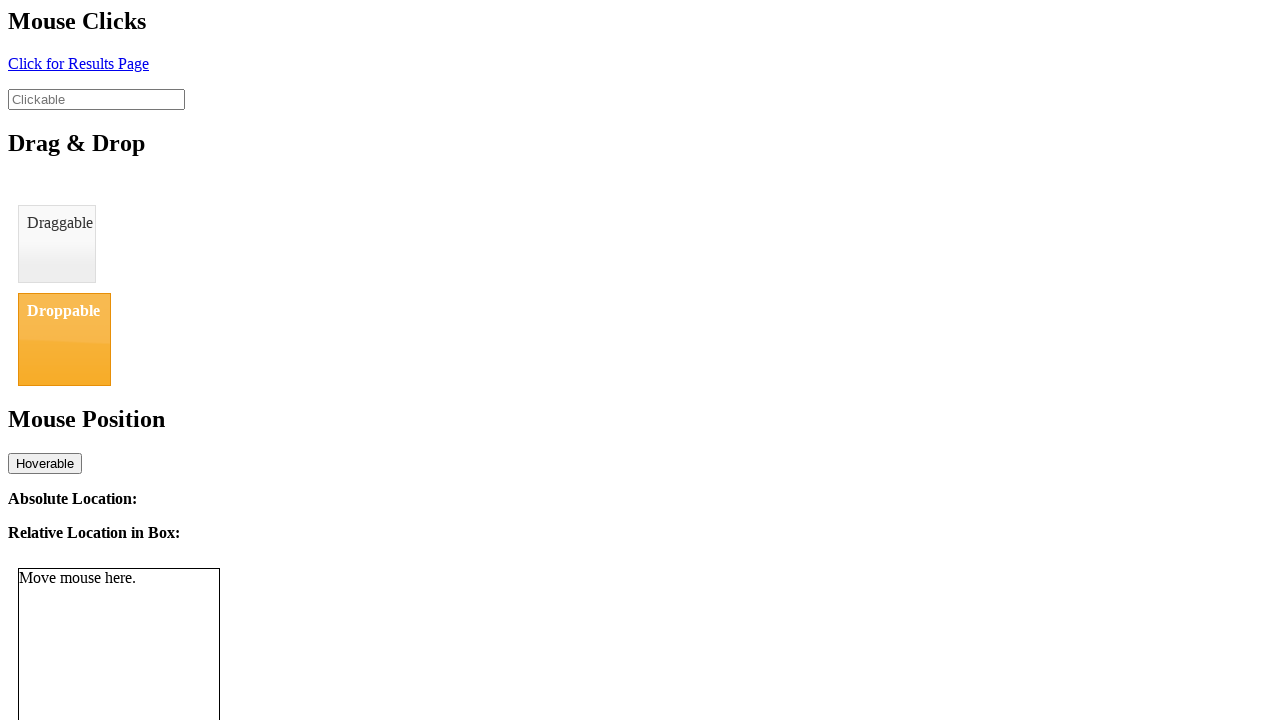

Hovered over the clickable element at (96, 99) on #clickable
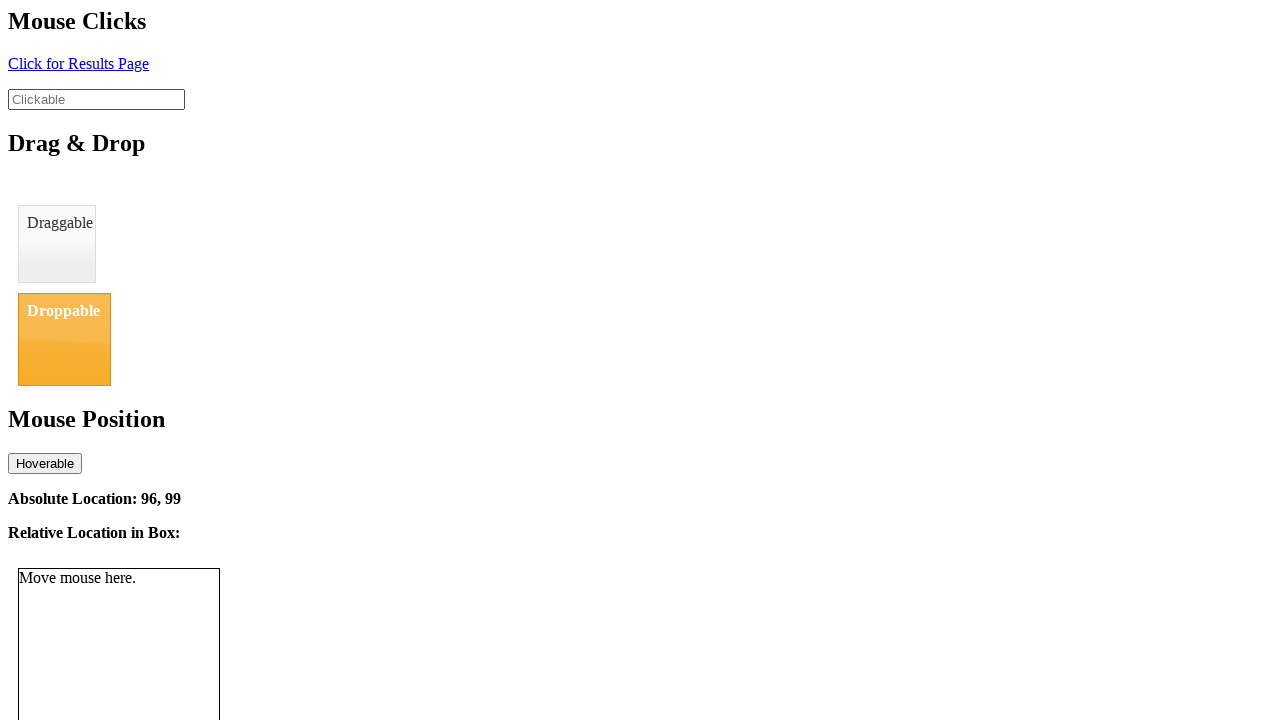

Pressed mouse button down to initiate click and hold at (96, 99)
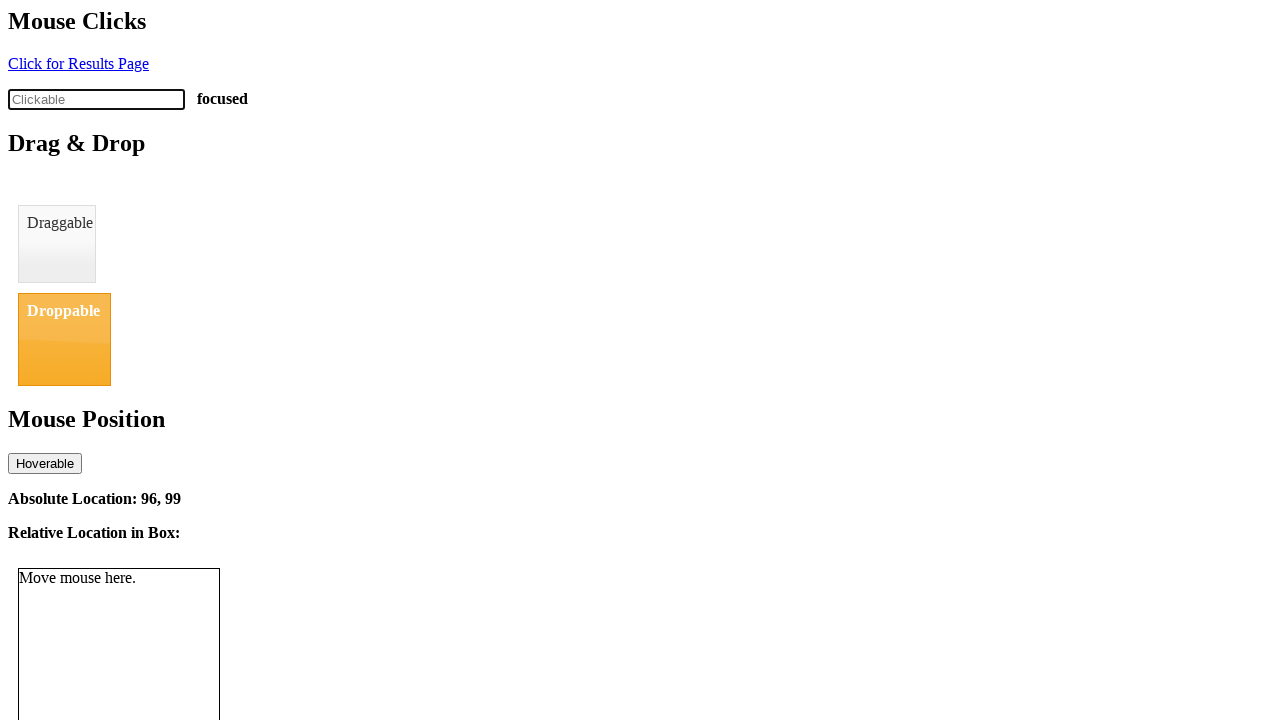

Verified element shows 'focused' status after click and hold
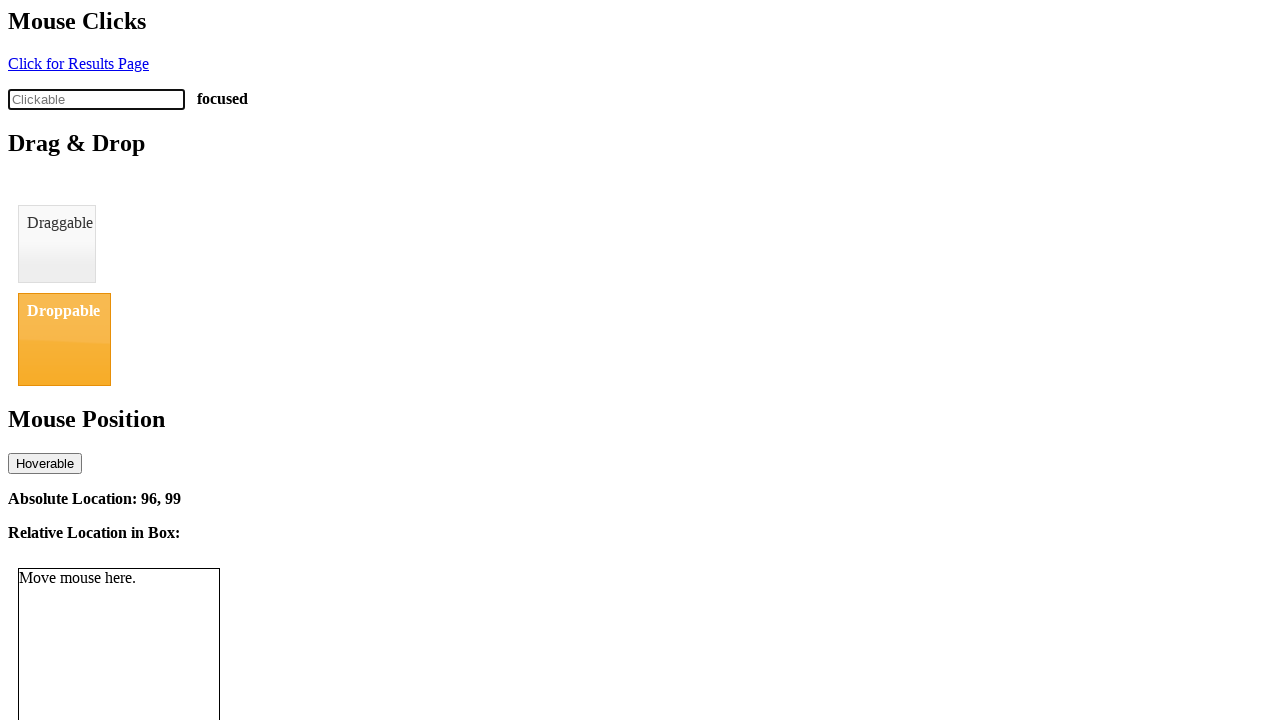

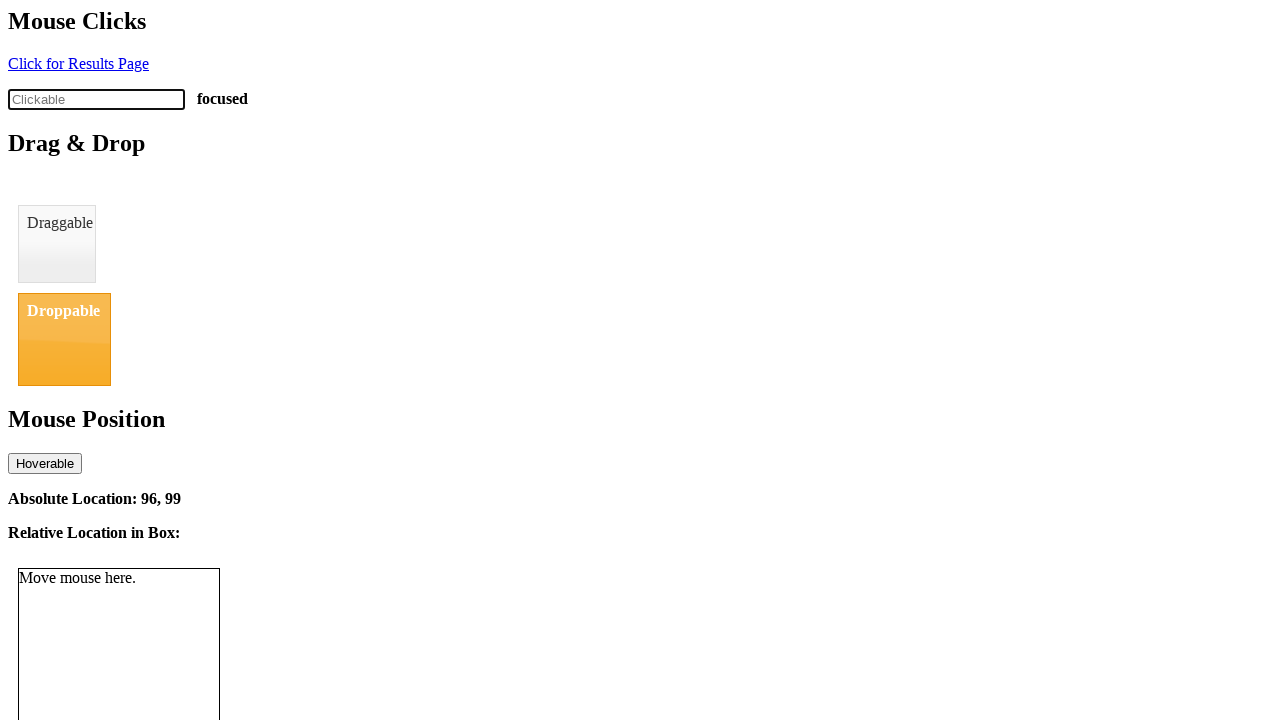